Tests signup validation by attempting to submit the form with empty email and password fields

Starting URL: https://selenium-blog.herokuapp.com/signup

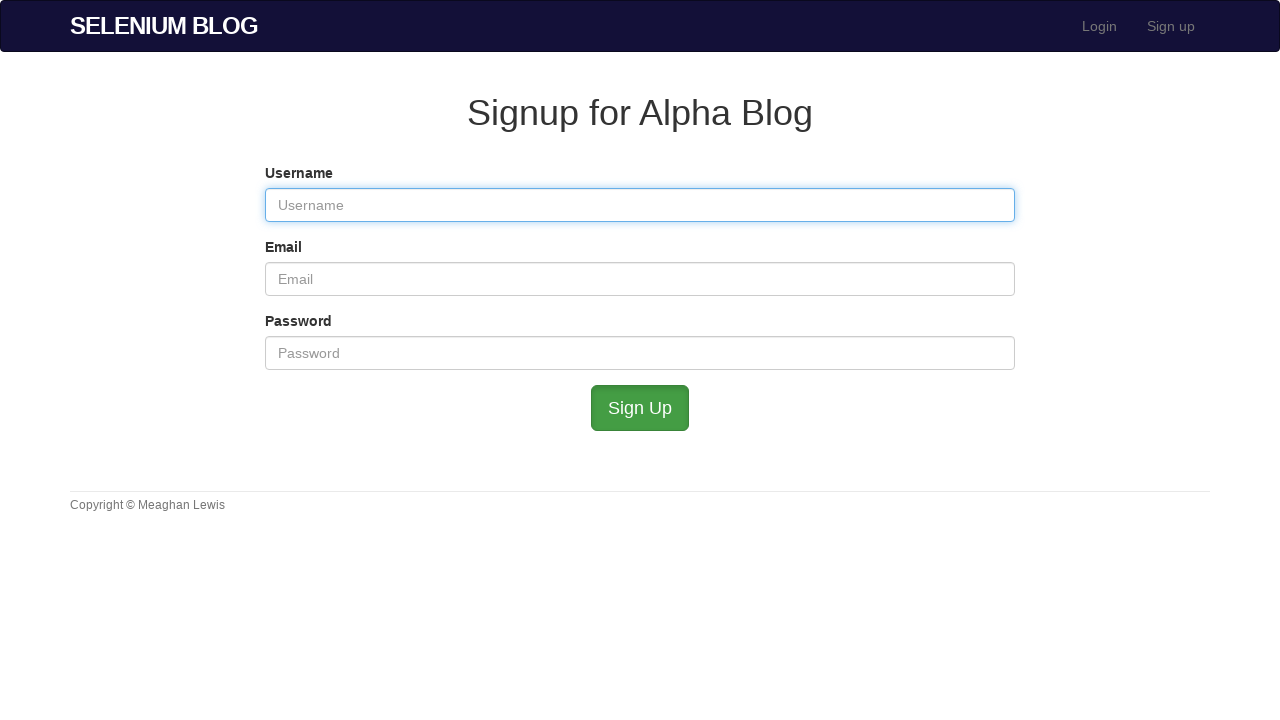

Filled email field with empty string on #user_email
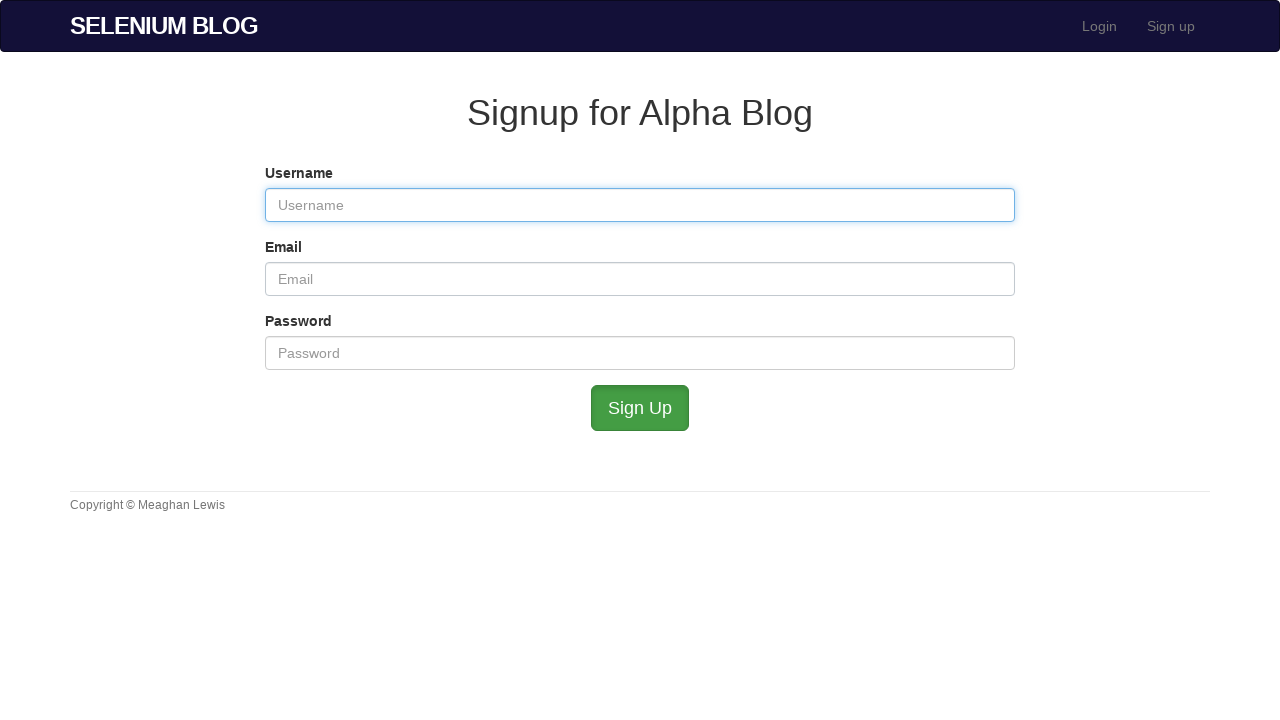

Filled password field with empty string on #user_password
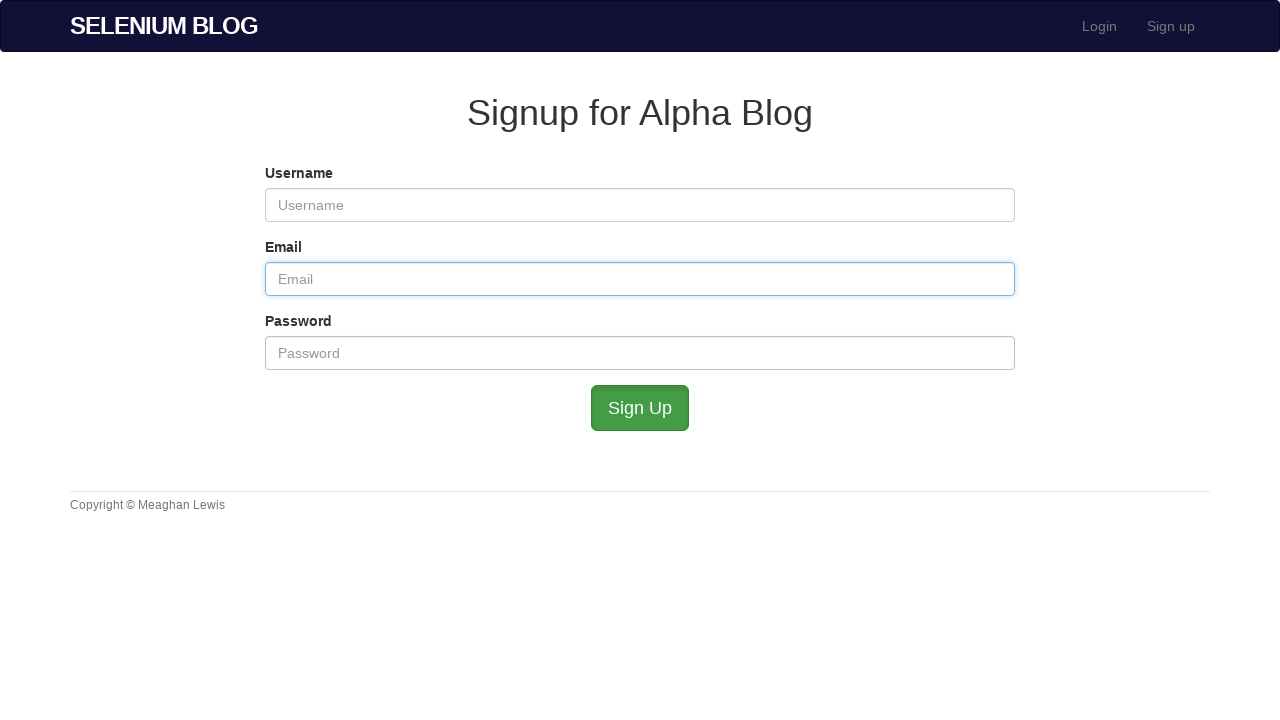

Clicked signup button to attempt form submission with empty fields at (640, 408) on #submit
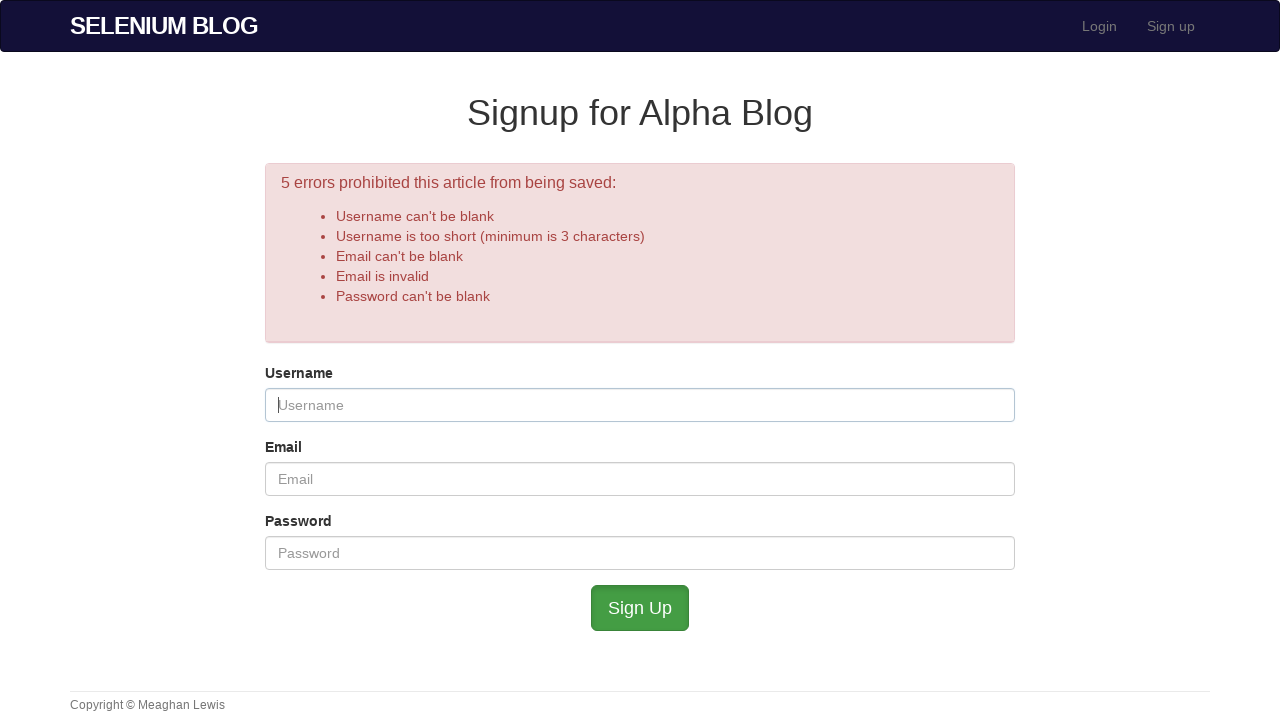

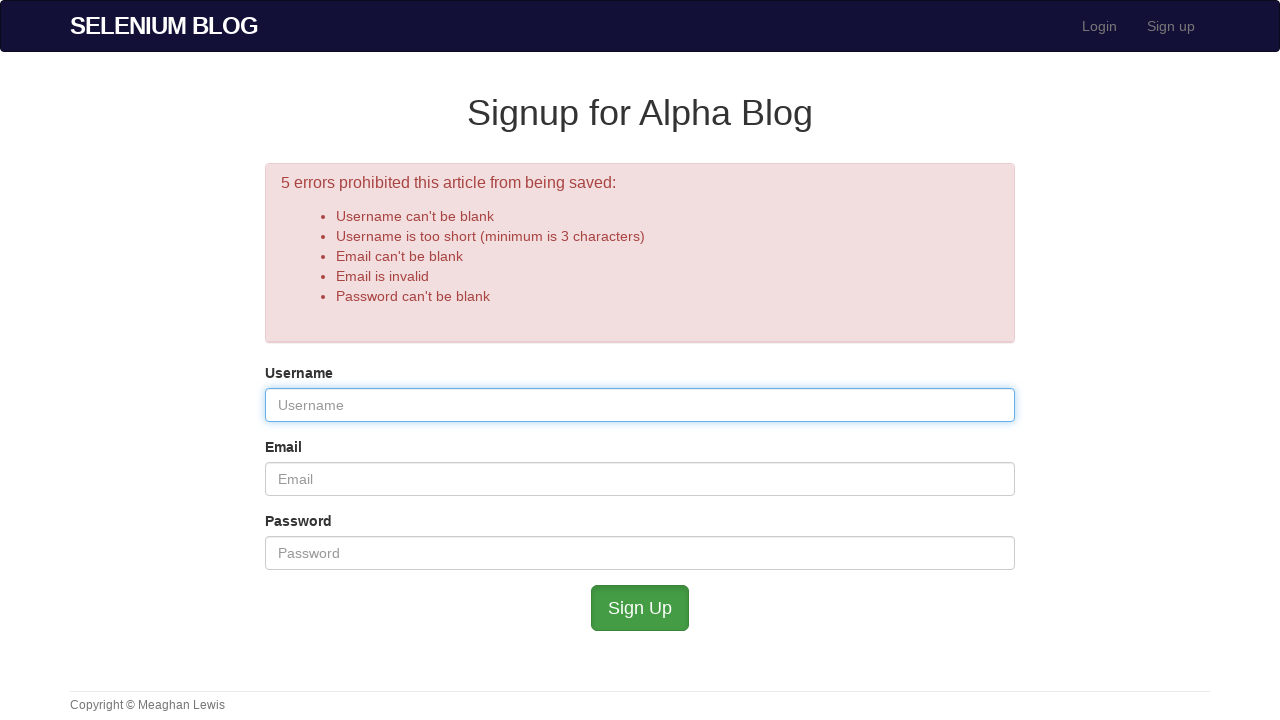